Navigates to Platzi website homepage to verify the page loads successfully

Starting URL: https://www.platzi.com

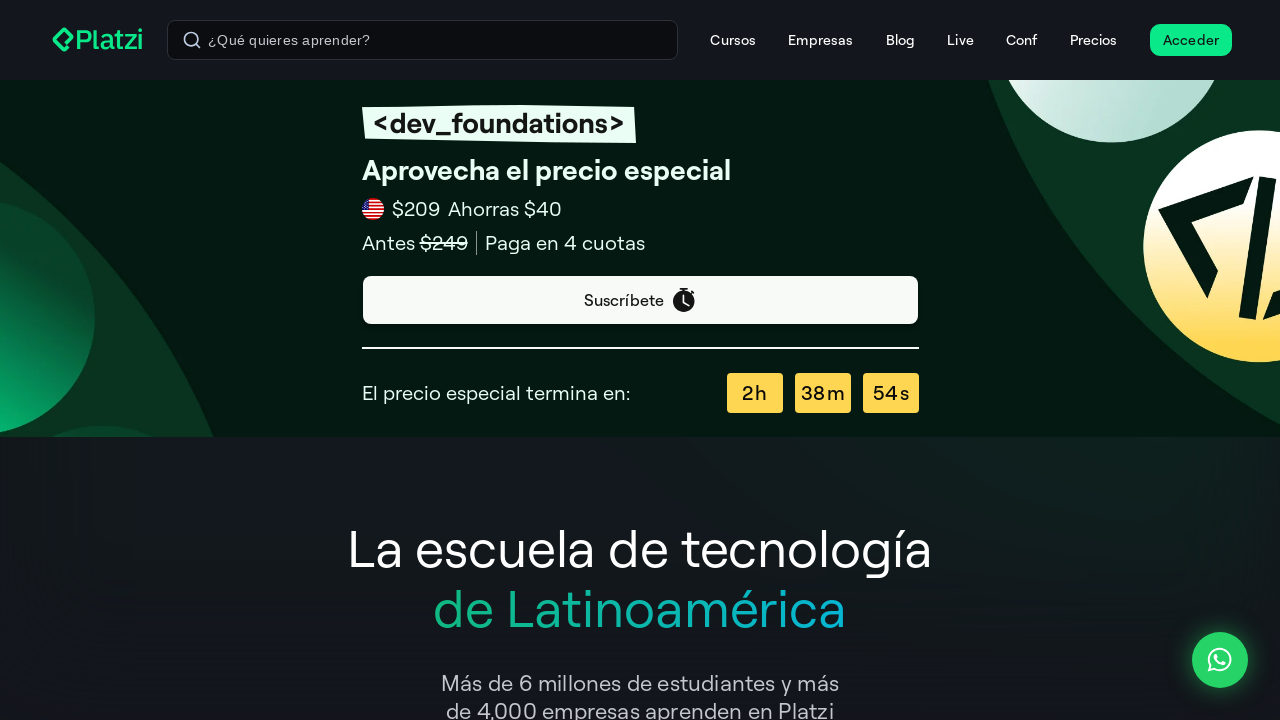

Waited for page DOM to finish loading
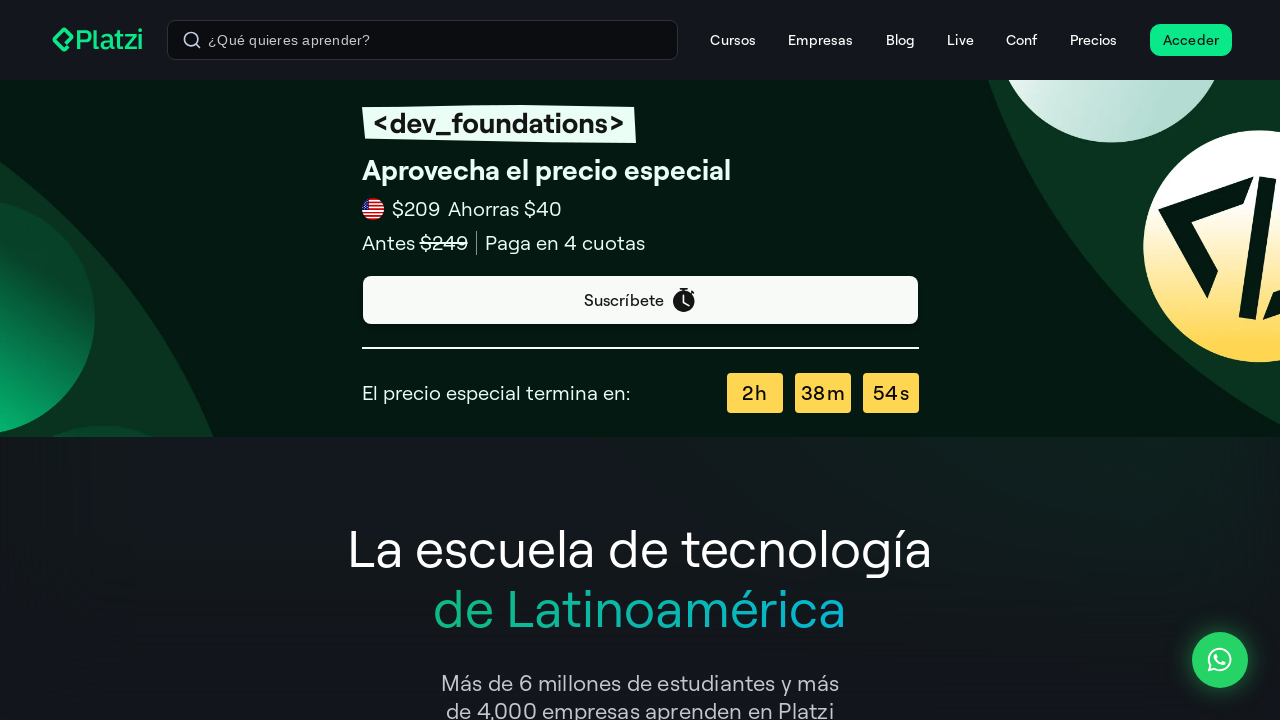

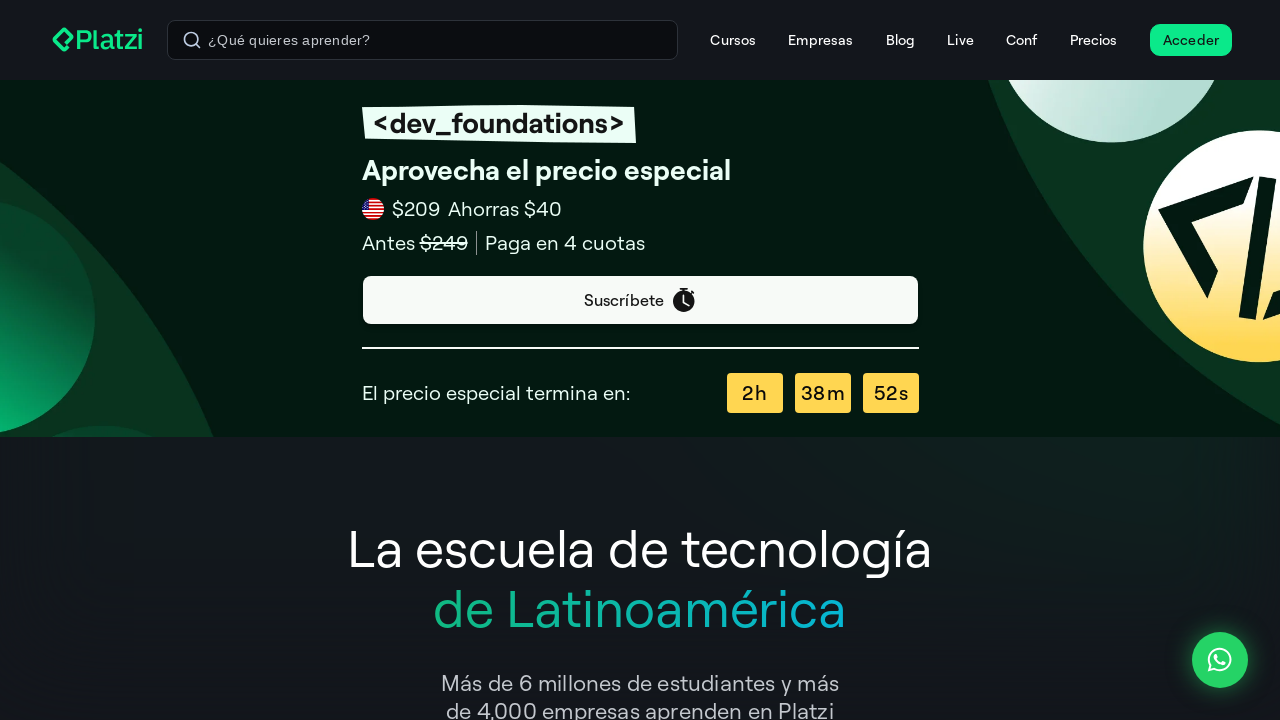